Tests JavaScript alerts including simple alert, confirm dialog (accept/dismiss), and prompt dialog with text input

Starting URL: https://the-internet.herokuapp.com/javascript_alerts

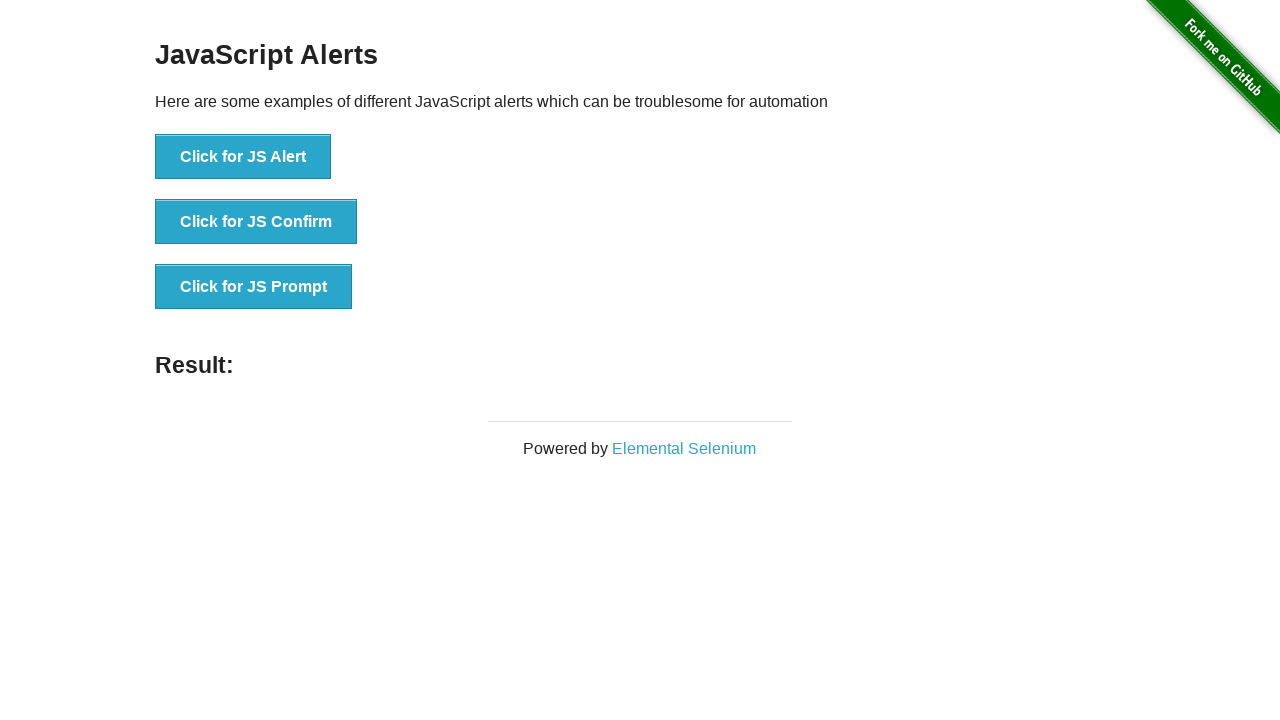

Set up dialog handler to accept alerts
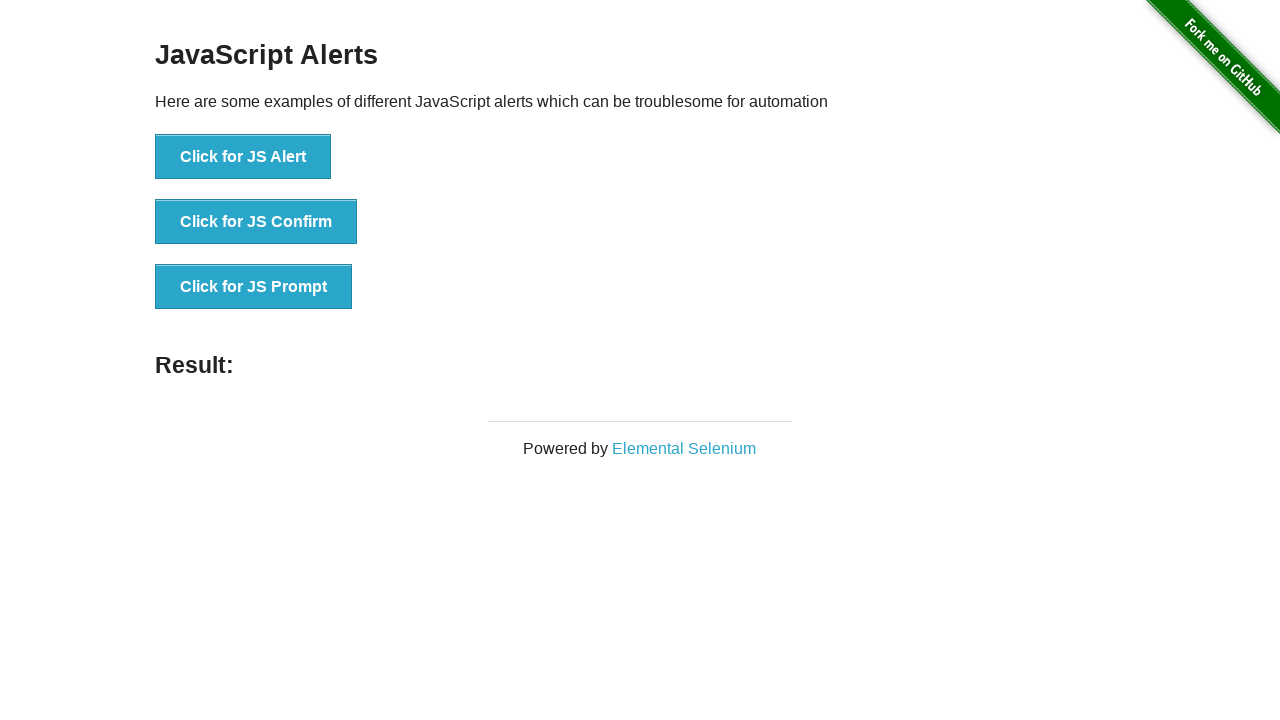

Waited for first alert button to be visible
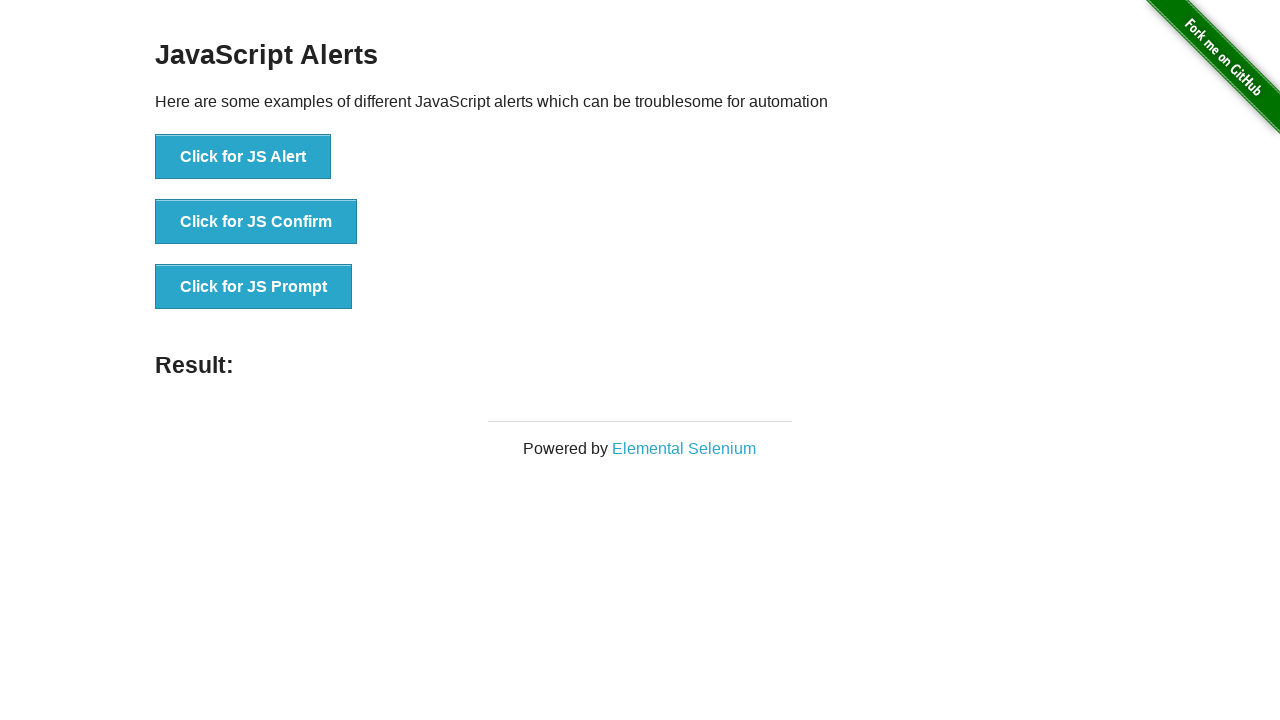

Clicked first alert button to trigger simple alert at (243, 157) on xpath=/html/body/div[2]/div/div/ul/li[1]/button
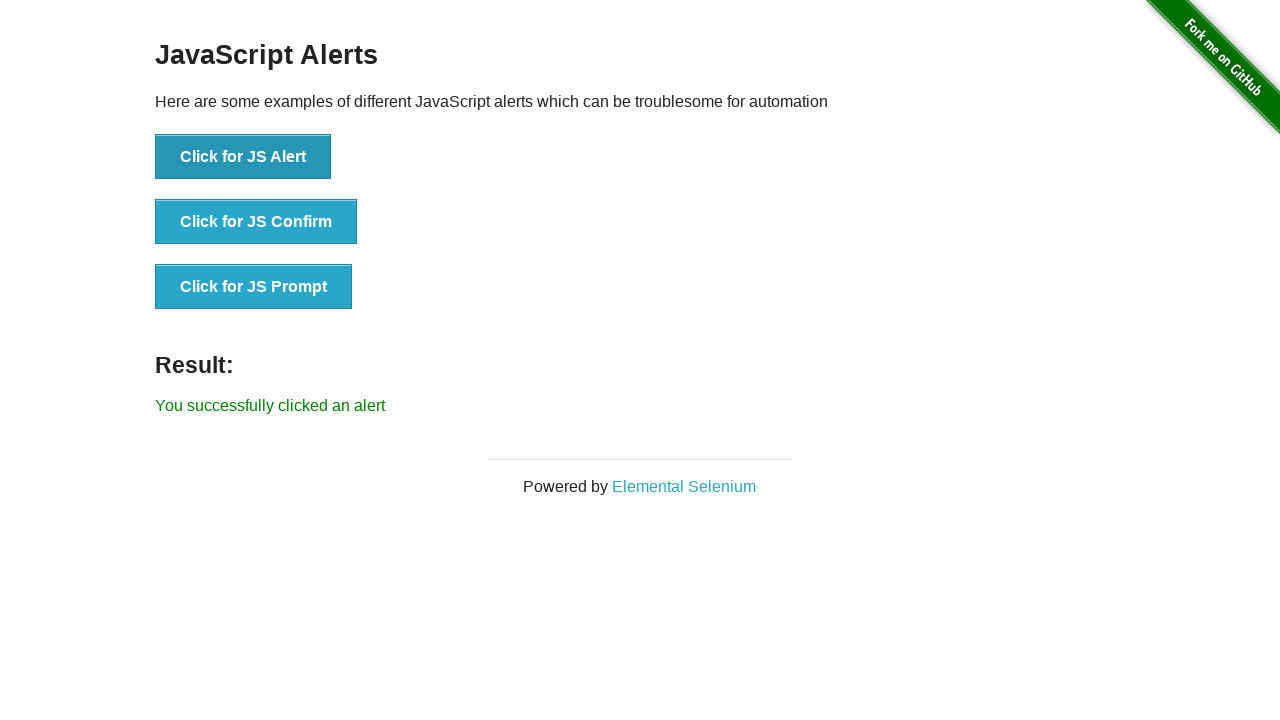

Alert result displayed after accepting simple alert
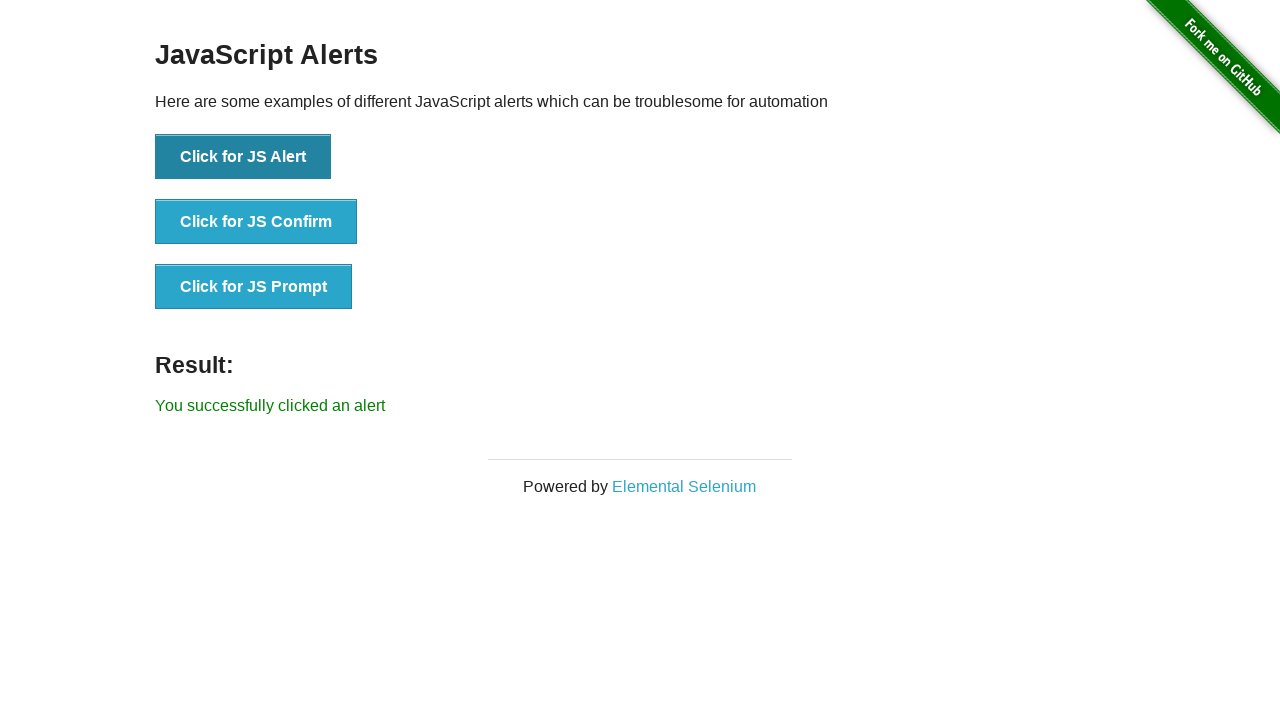

Waited for confirm dialog button to be visible
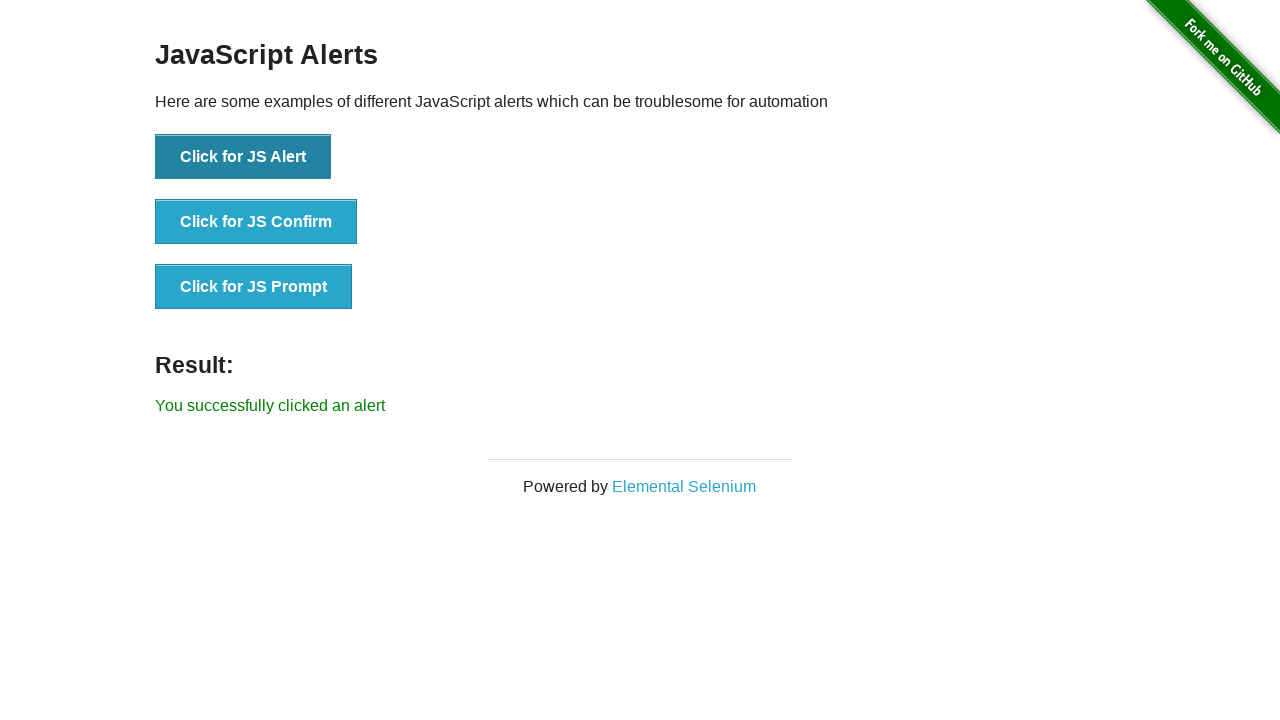

Clicked confirm dialog button to trigger dialog at (256, 222) on xpath=//*[@id='content']/div/ul/li[2]/button
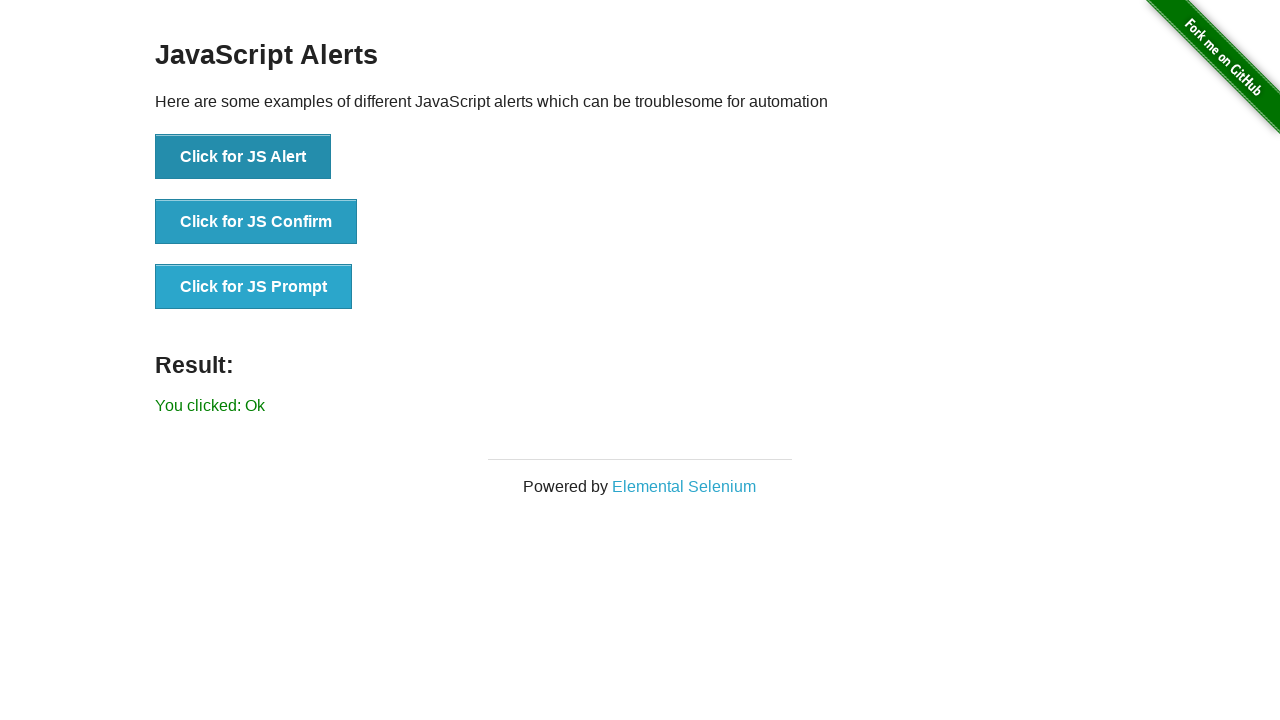

Removed accept dialog handler
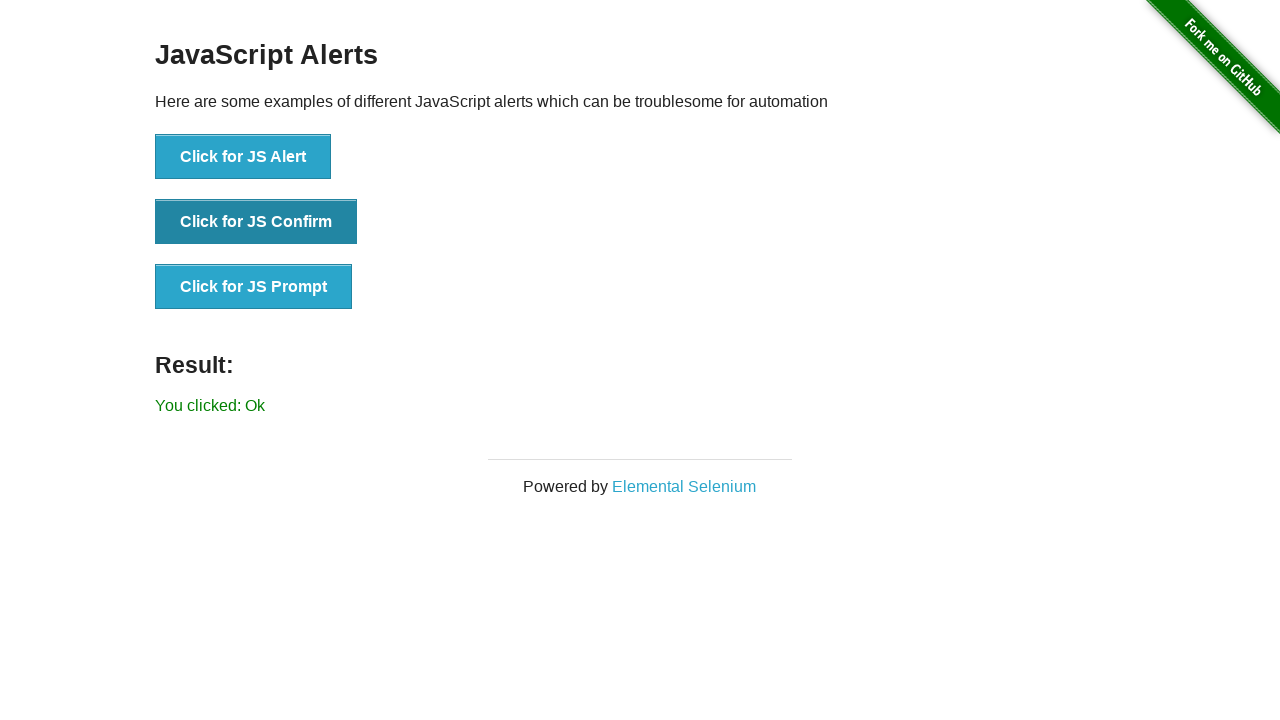

Set up dialog handler to dismiss alerts
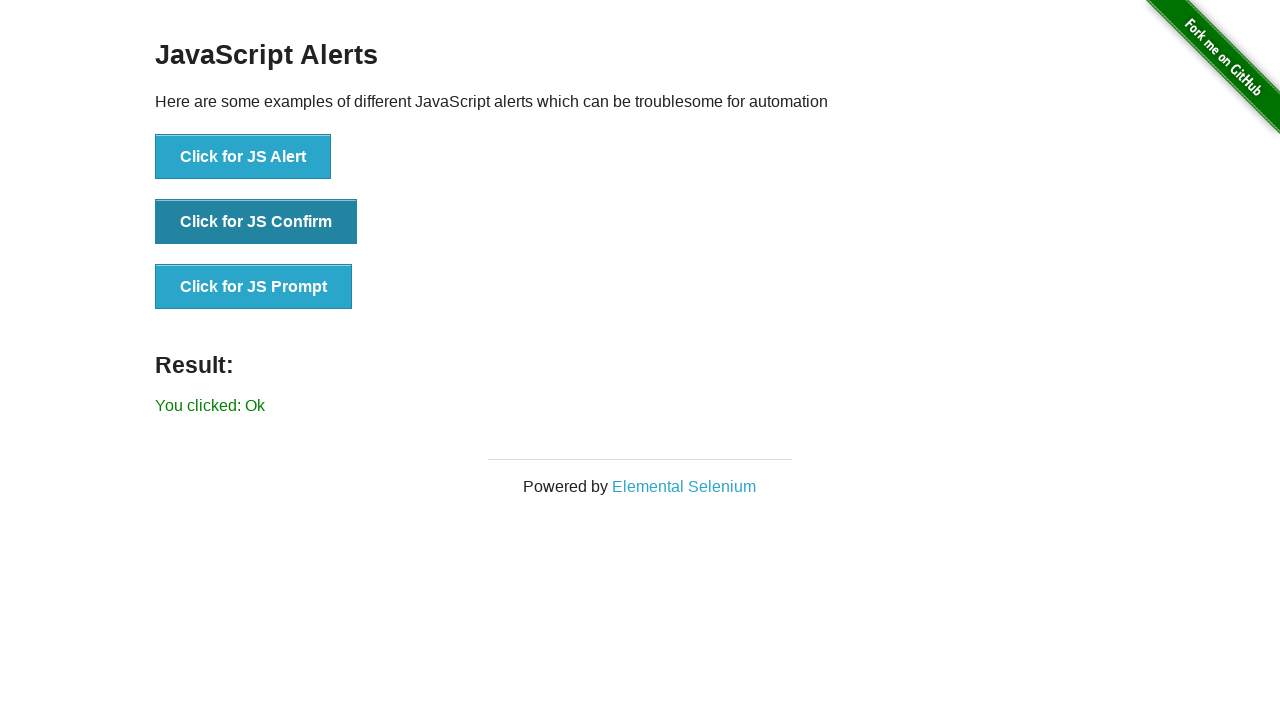

Clicked confirm dialog button again to trigger and dismiss it at (256, 222) on xpath=//*[@id='content']/div/ul/li[2]/button
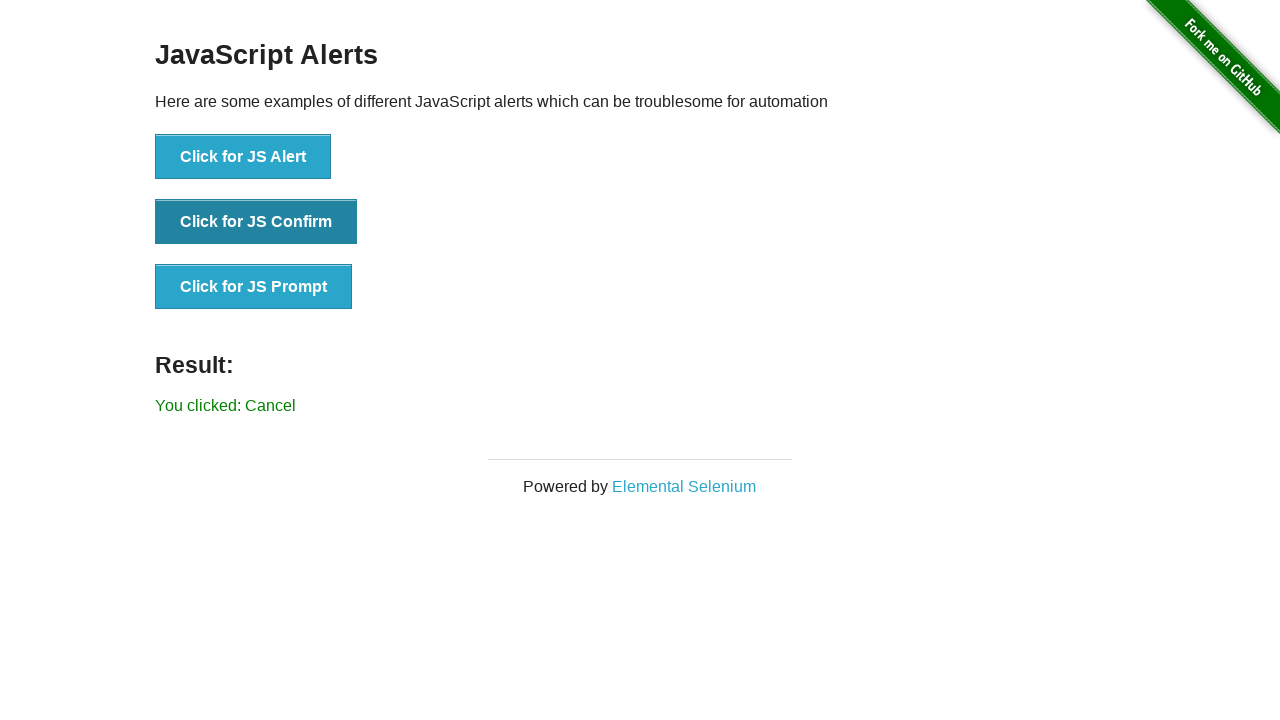

Removed dismiss dialog handler
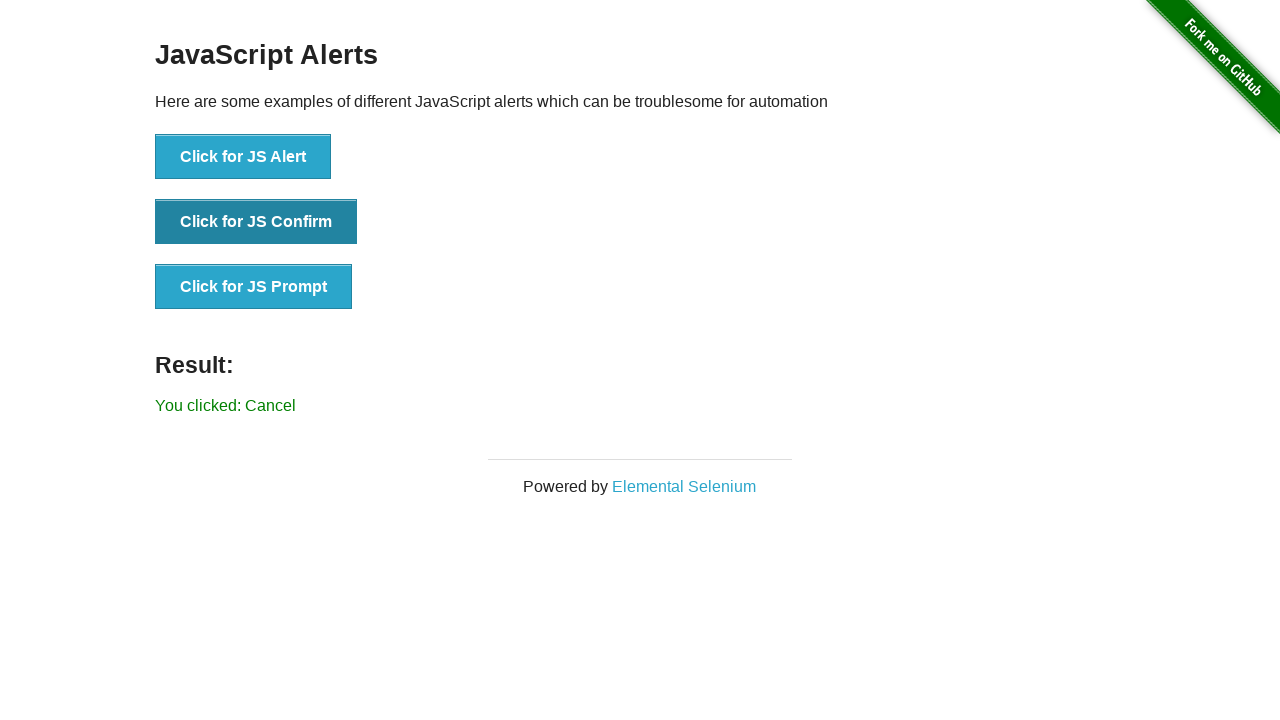

Set up dialog handler to accept prompt with 'Test text'
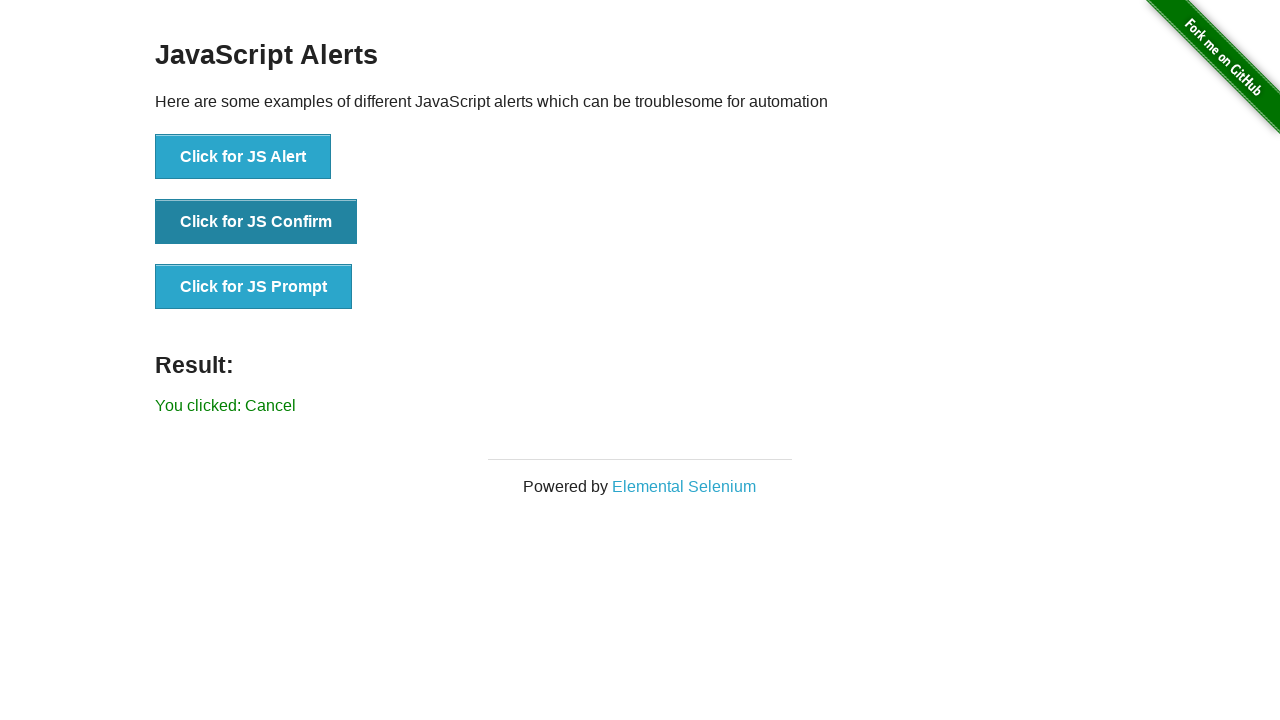

Clicked prompt dialog button to trigger prompt dialog at (254, 287) on xpath=//*[@id='content']/div/ul/li[3]/button
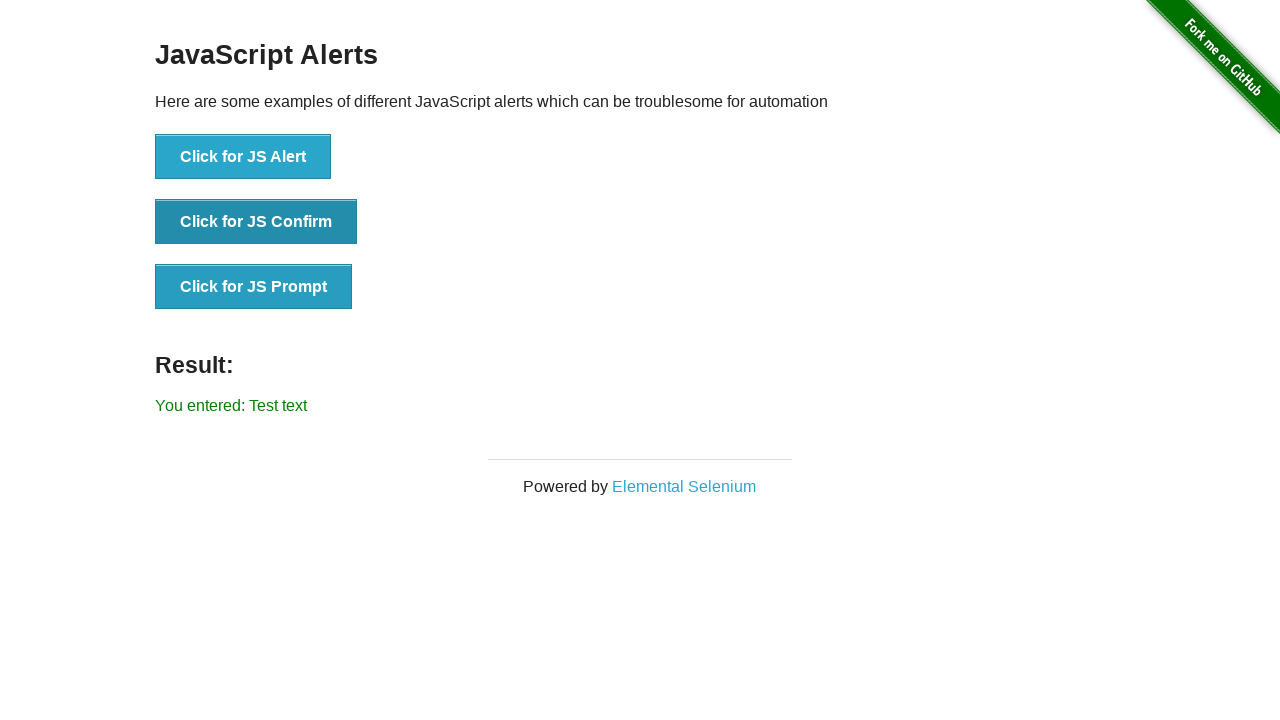

Prompt result displayed after accepting prompt with text input
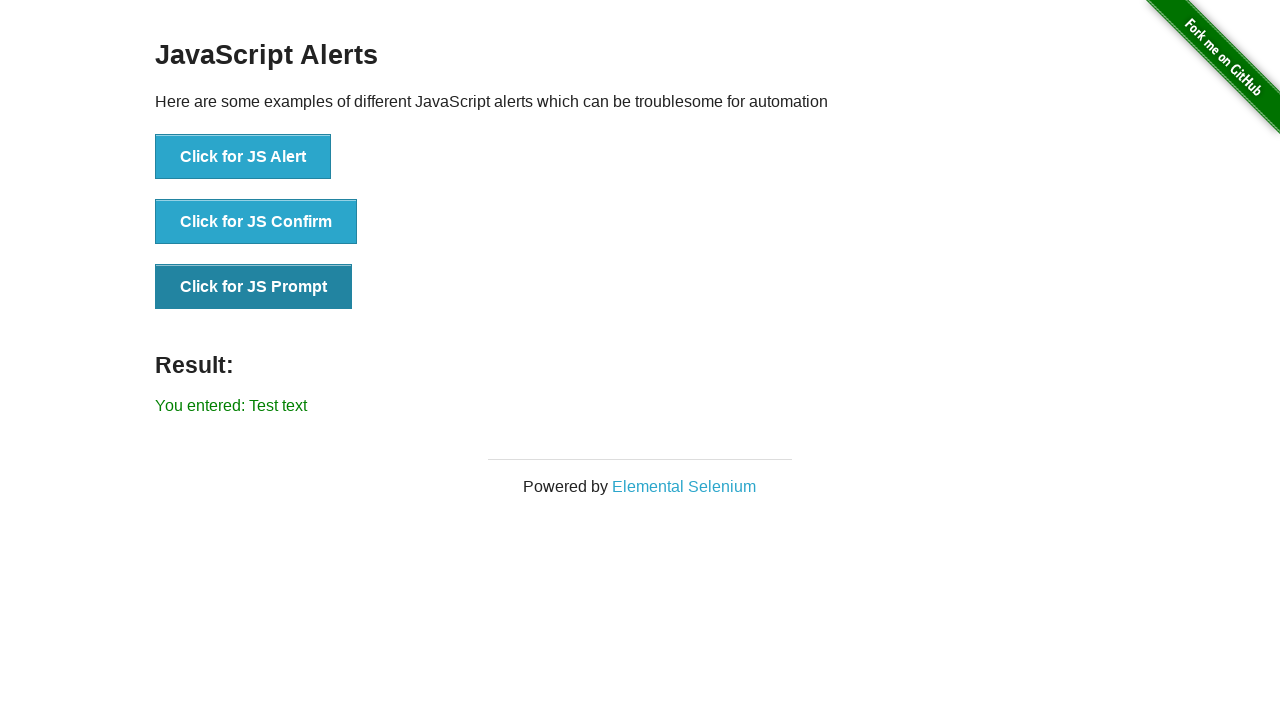

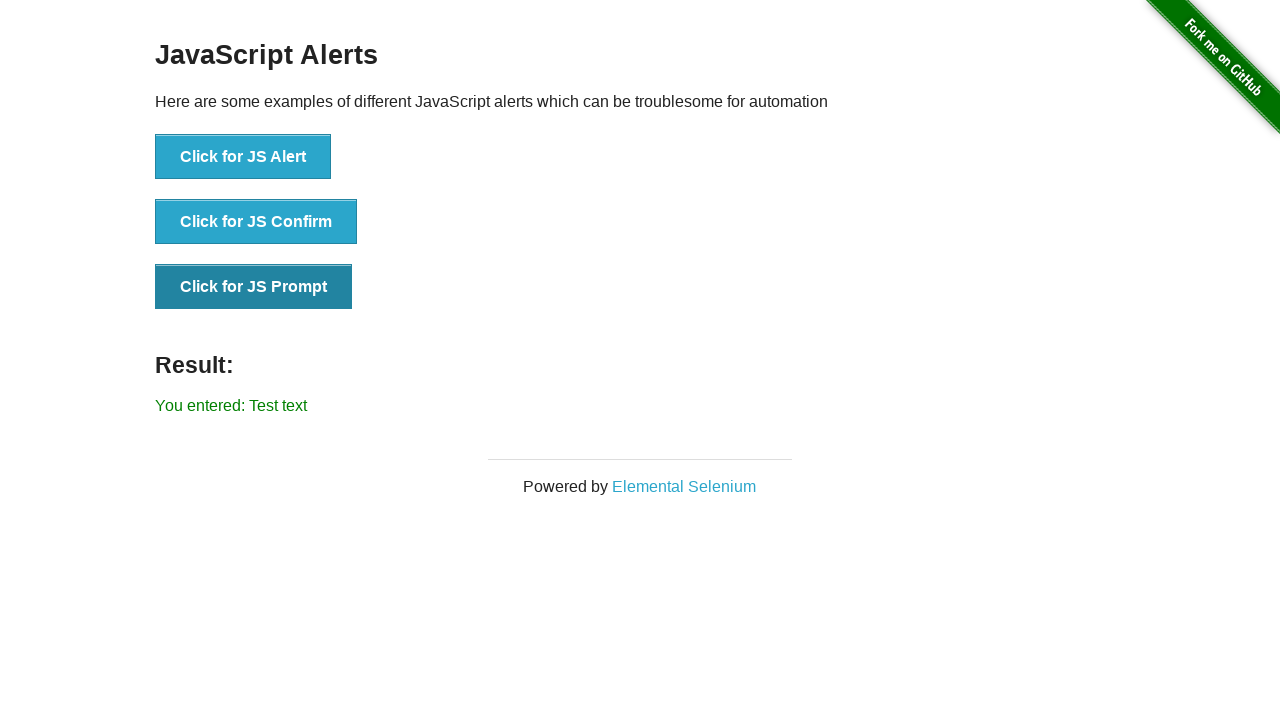